Tests sending text to a JavaScript prompt dialog by clicking the third button, entering a name in the prompt, accepting it, and verifying the name appears in the result message

Starting URL: https://testcenter.techproeducation.com/index.php?page=javascript-alerts

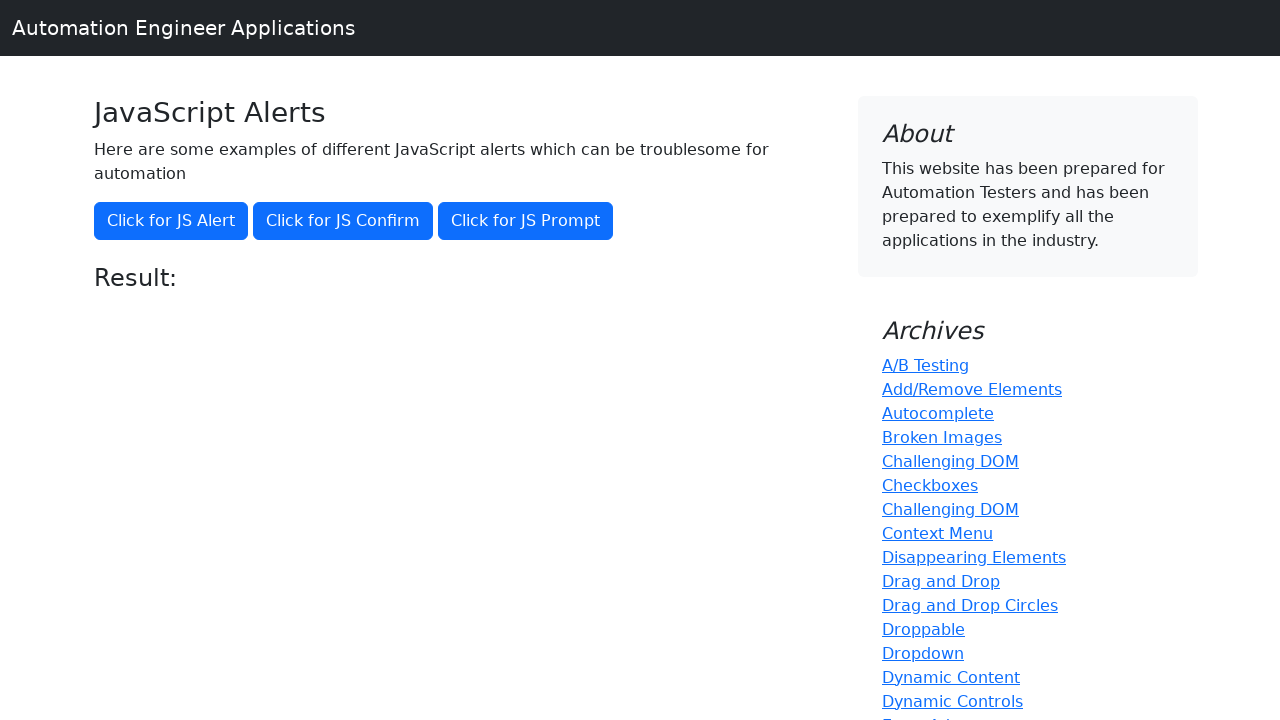

Set up dialog handler to accept prompt with 'Marcus'
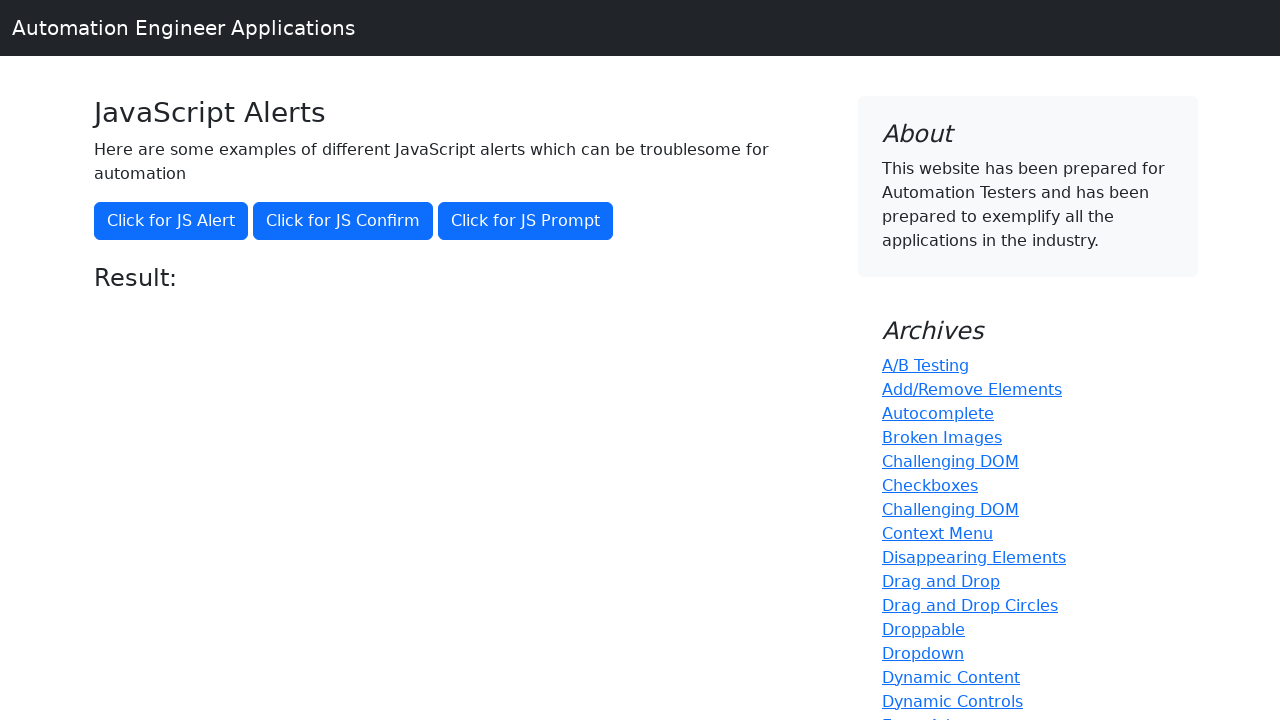

Clicked the 'Click for JS Prompt' button to trigger JavaScript prompt dialog at (526, 221) on xpath=//*[text()='Click for JS Prompt']
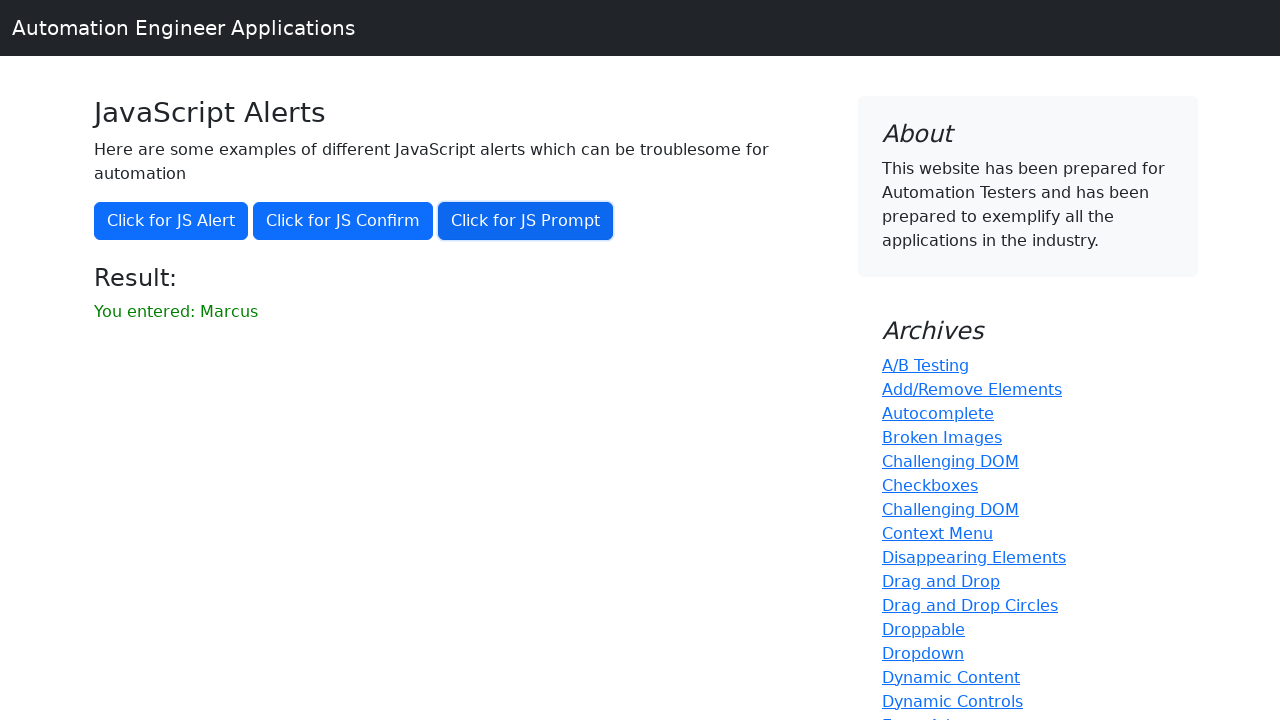

Waited for result element to appear
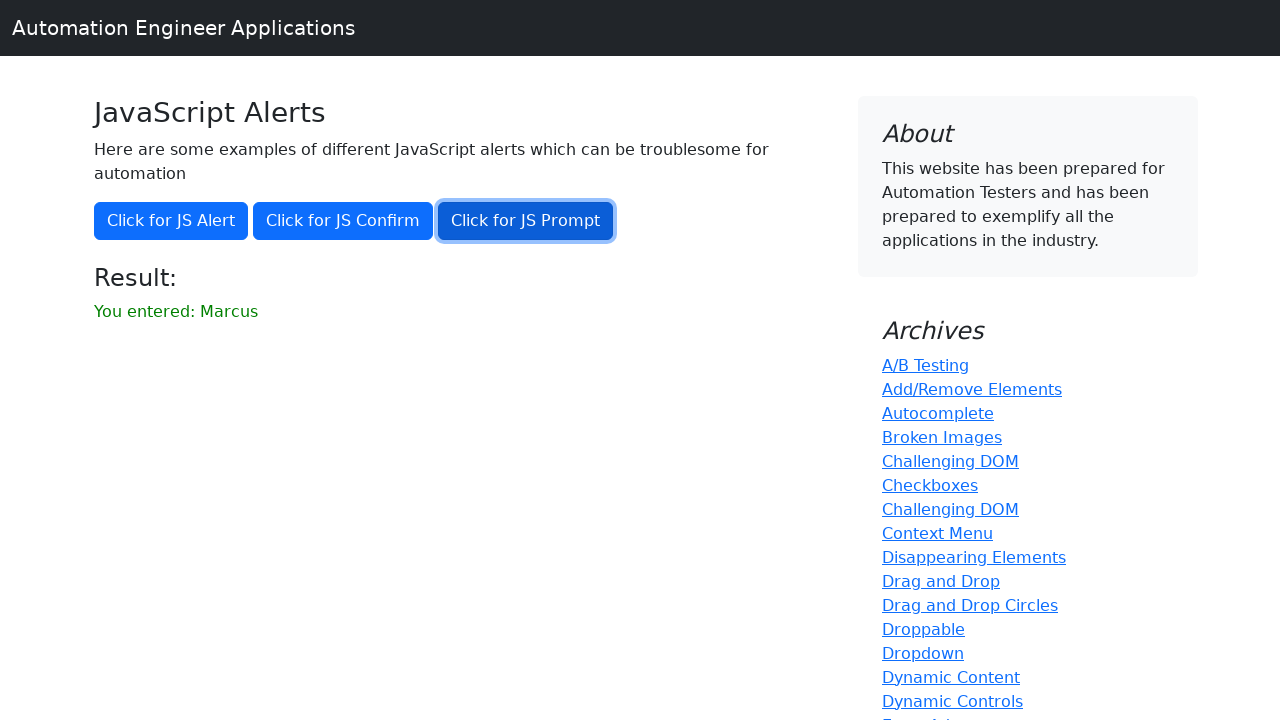

Retrieved text content from result element
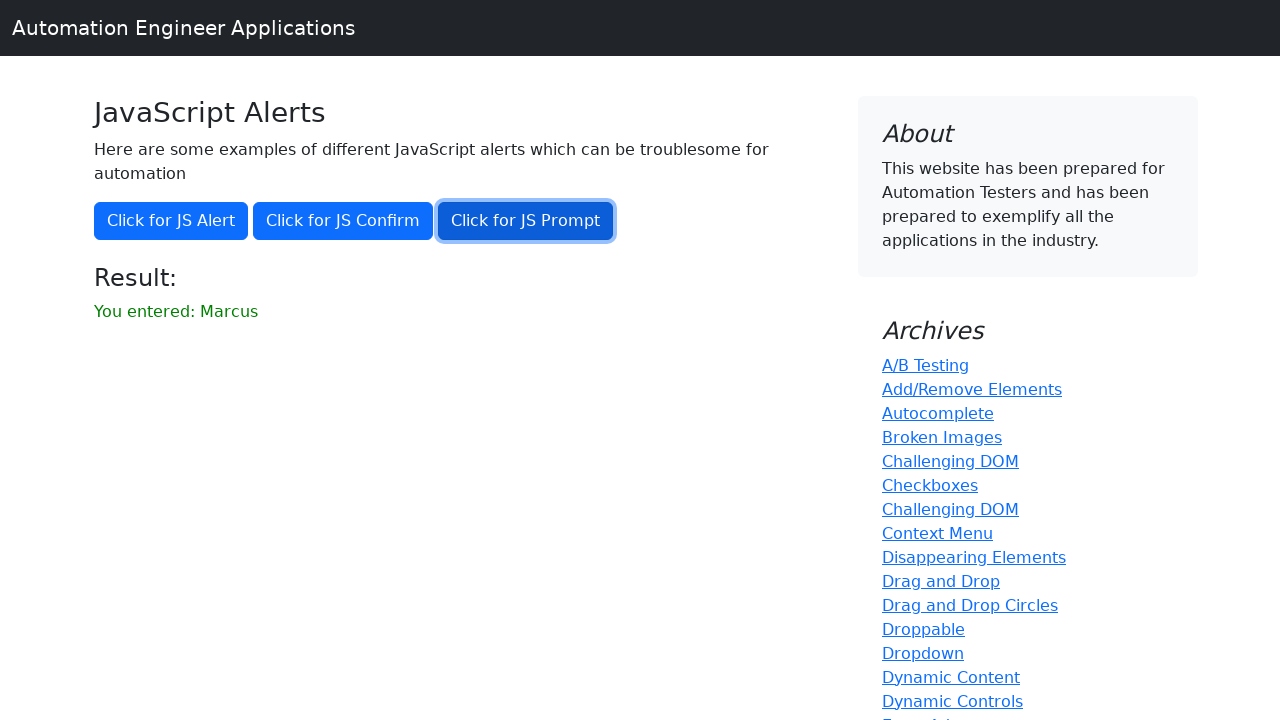

Verified that 'Marcus' is present in the result message
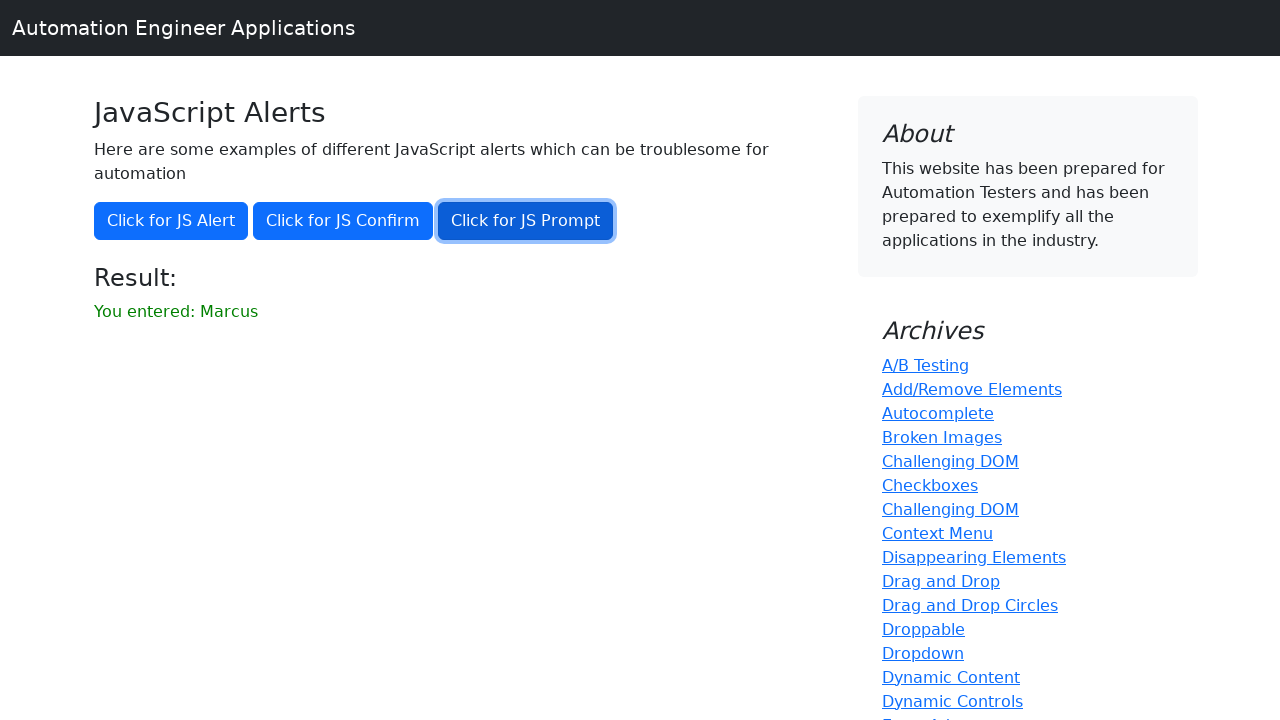

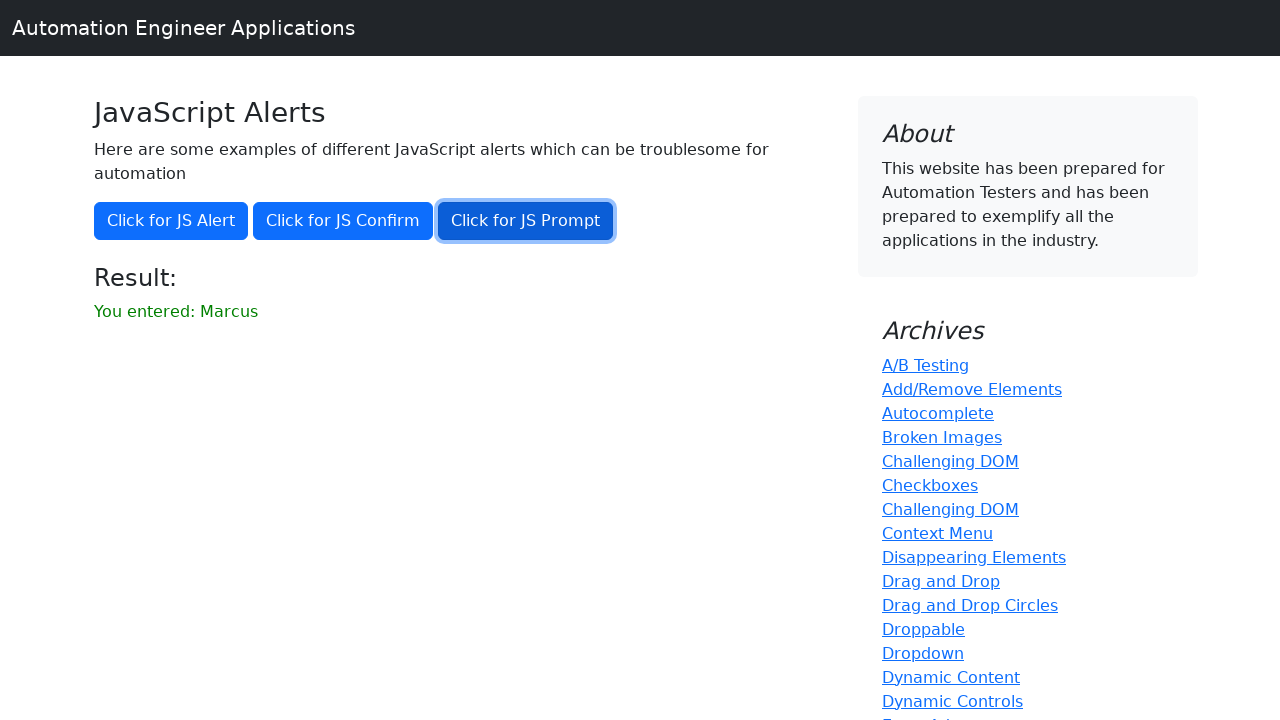